Tests Woolworths catalogue navigation by entering postcode 3977, selecting a store, and accessing the Weekly Catalogue VIC

Starting URL: https://www.woolworths.com.au/

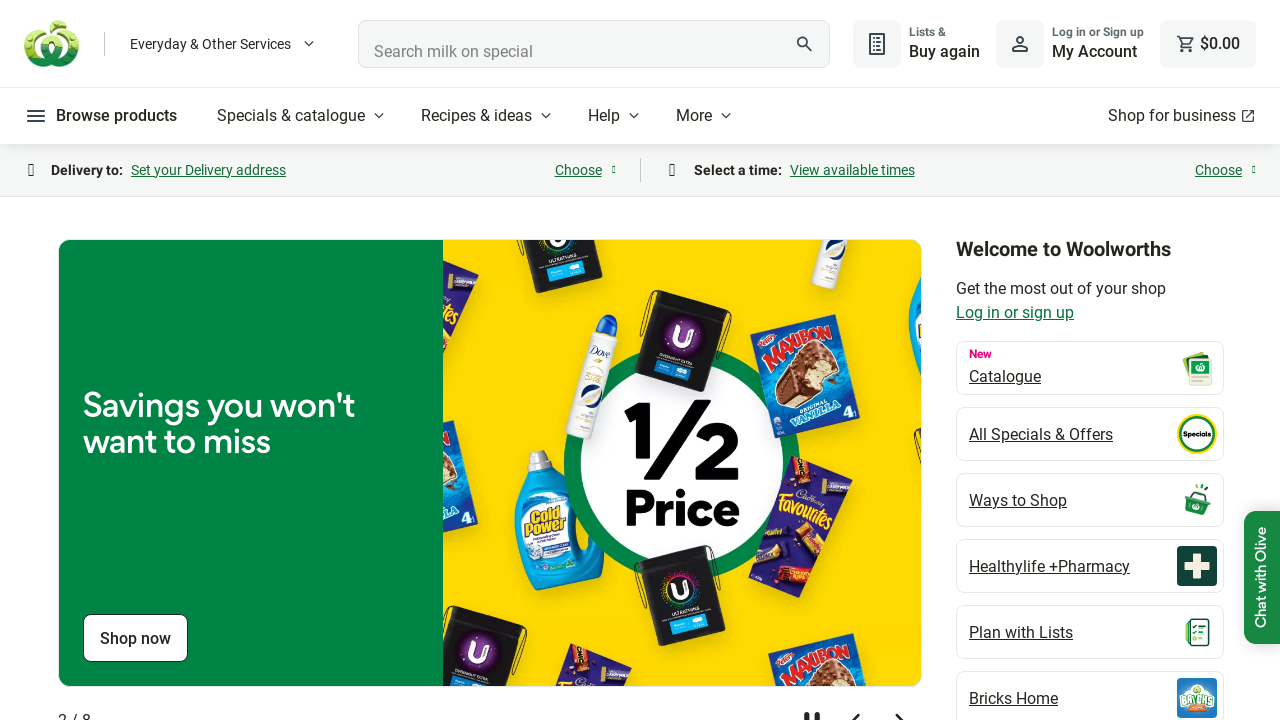

Clicked on Specials & catalogue button at (303, 116) on internal:role=button[name="Specials & catalogue"i]
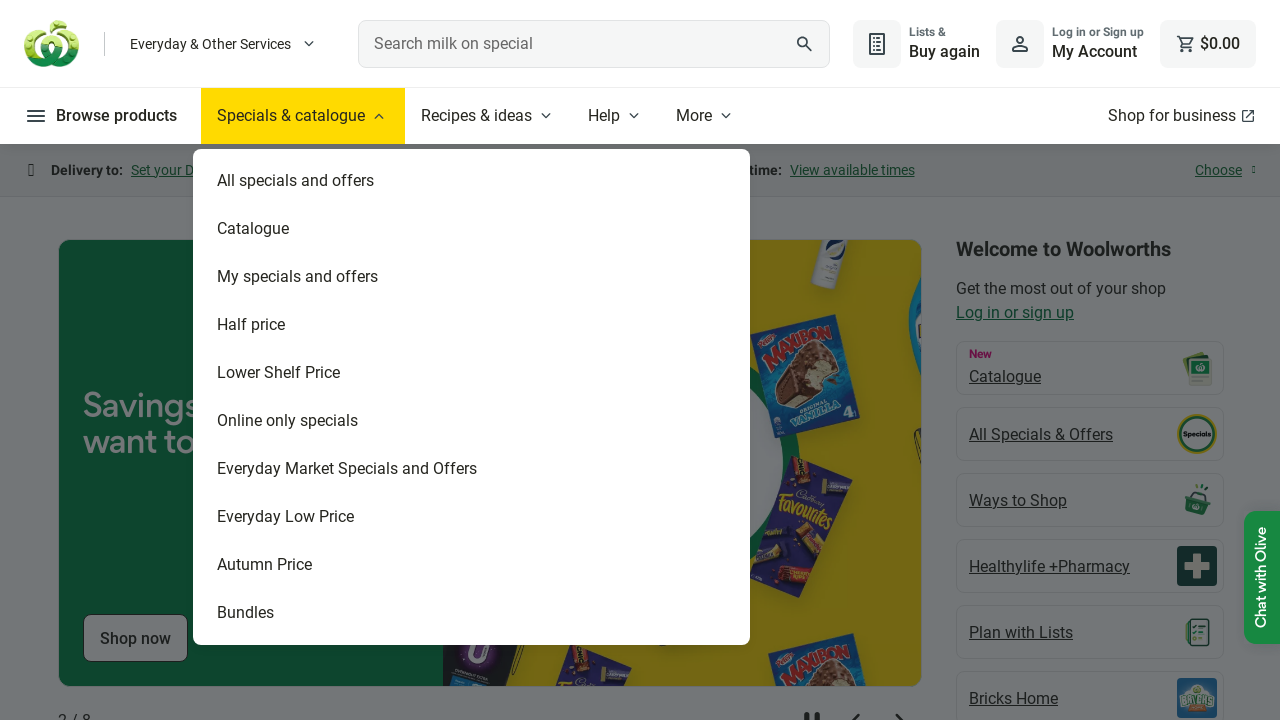

Clicked on Catalogue option at (348, 229) on internal:text="Catalogue"s >> nth=1
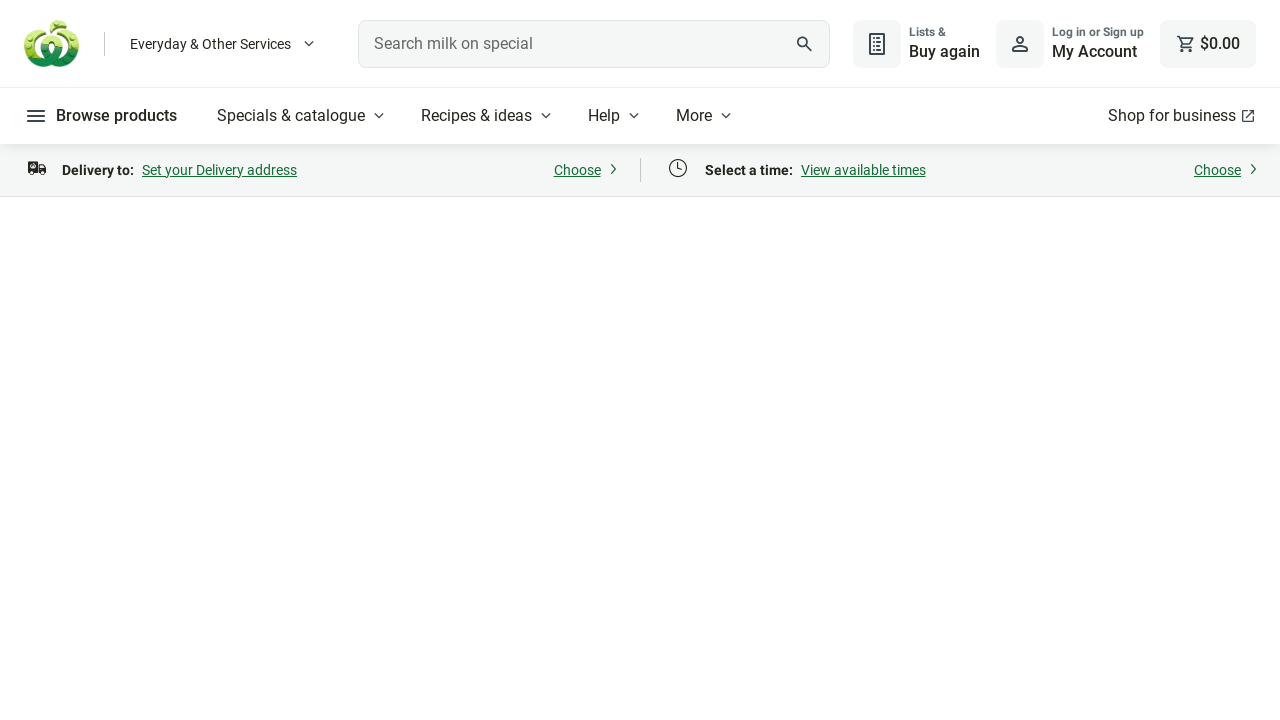

Entered postcode 3977 on internal:attr=[placeholder="Enter postcode or suburb"i]
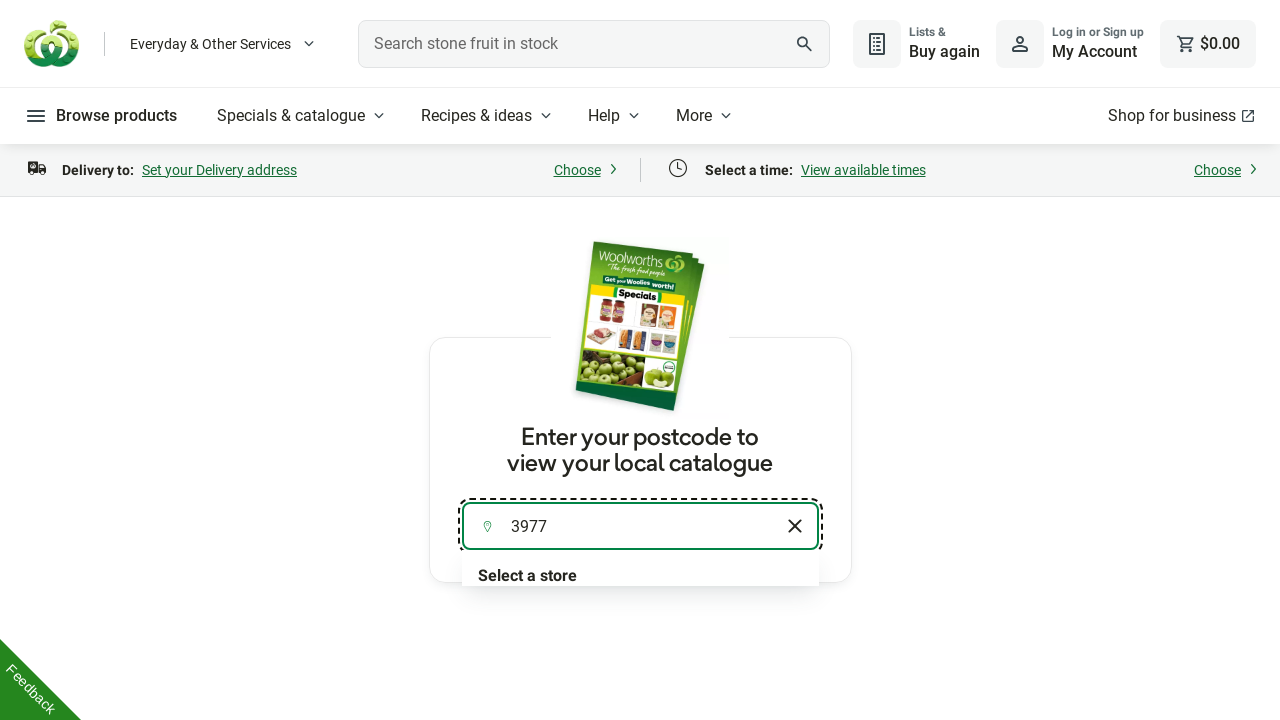

Clicked on store listbox to select a store at (640, 171) on internal:role=listbox[name="Find a store"i] >> nth=0
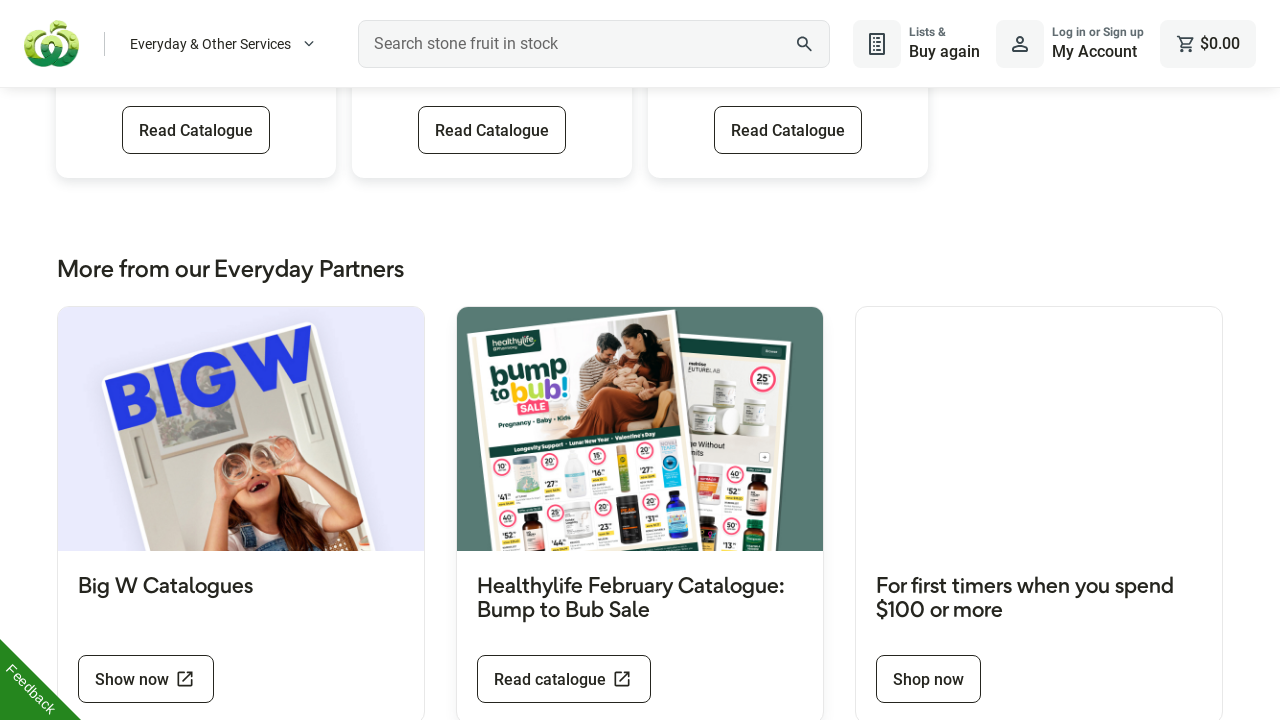

Weekly Catalogue VIC link is now visible
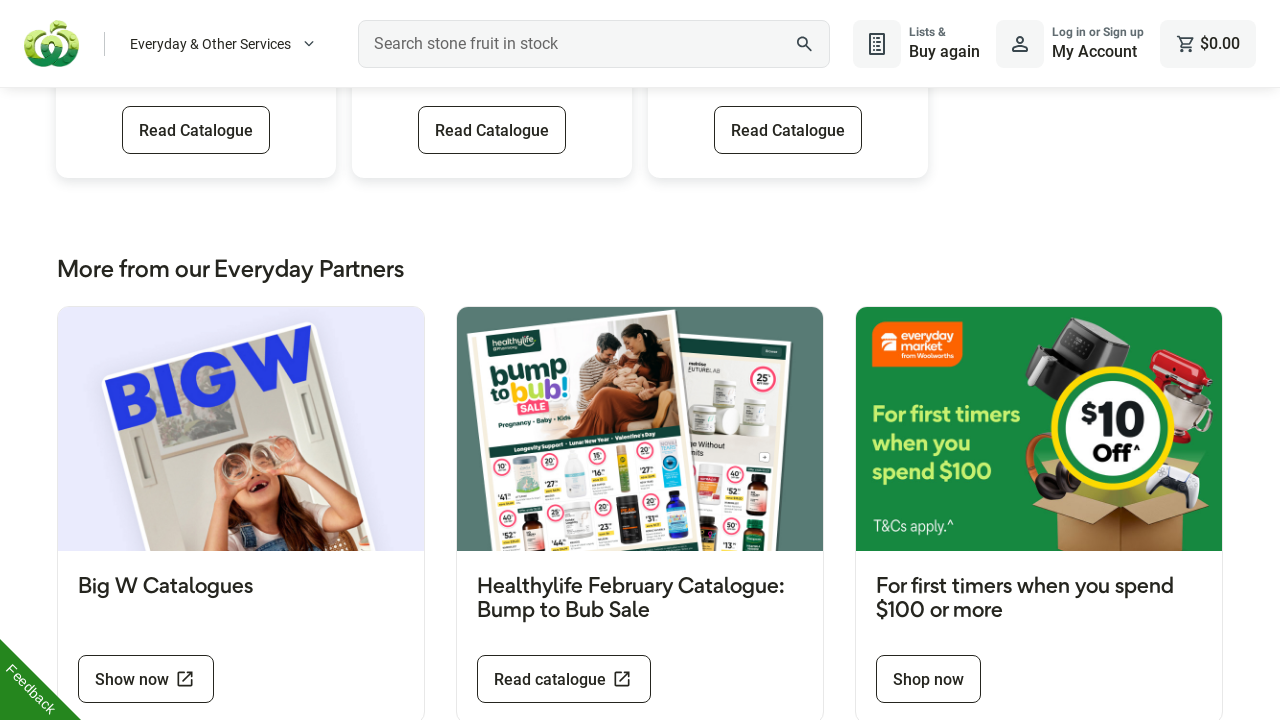

Clicked on Weekly Catalogue VIC link at (196, 130) on internal:role=link[name="Weekly Catalogue VIC"i] >> nth=0
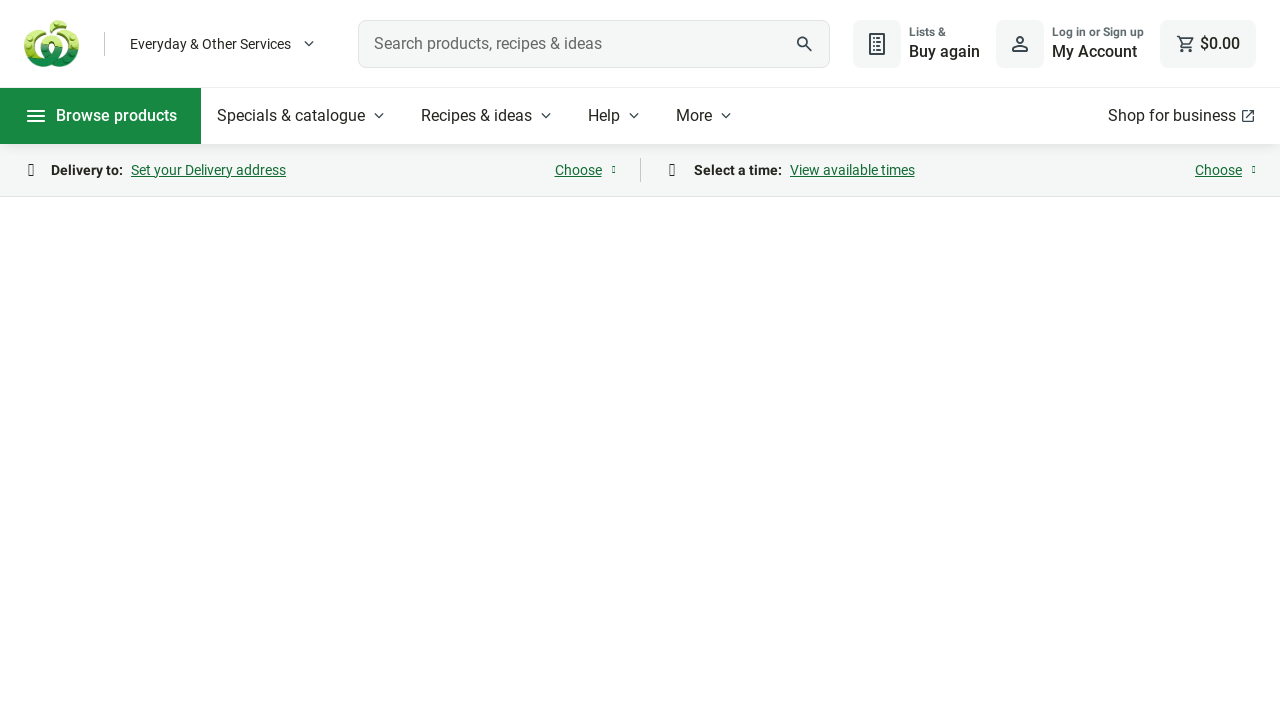

Page loaded successfully
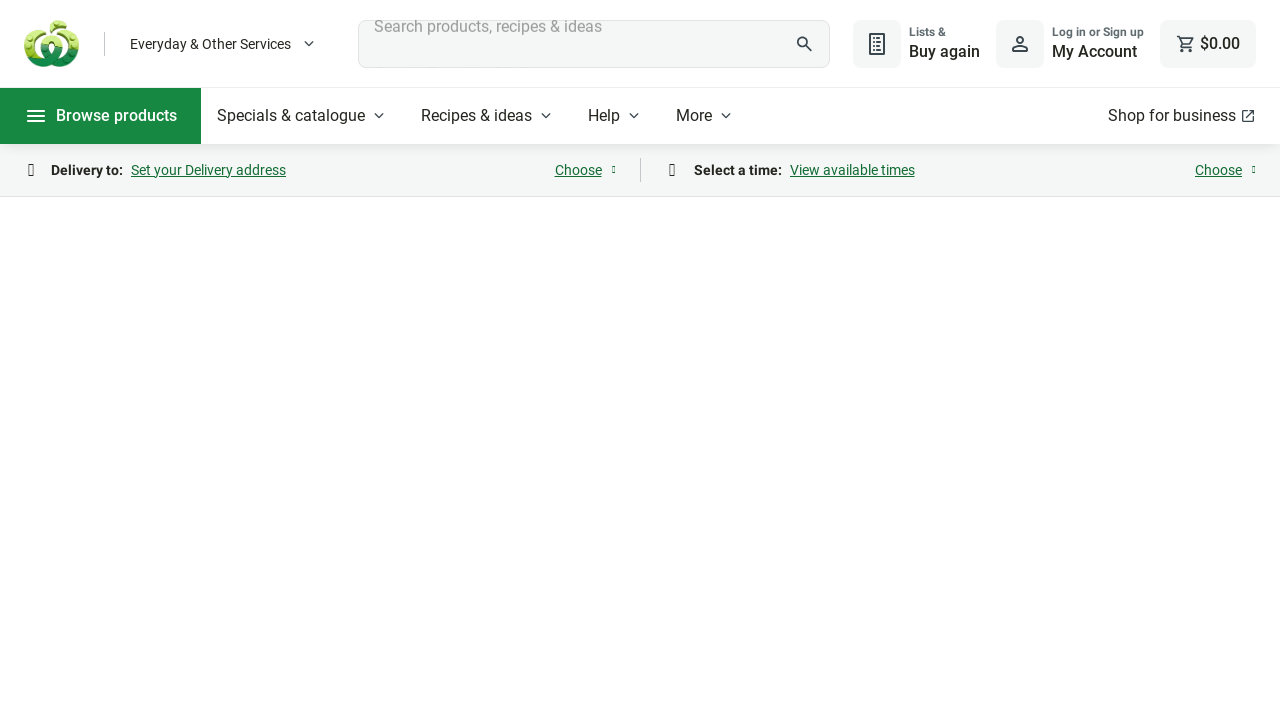

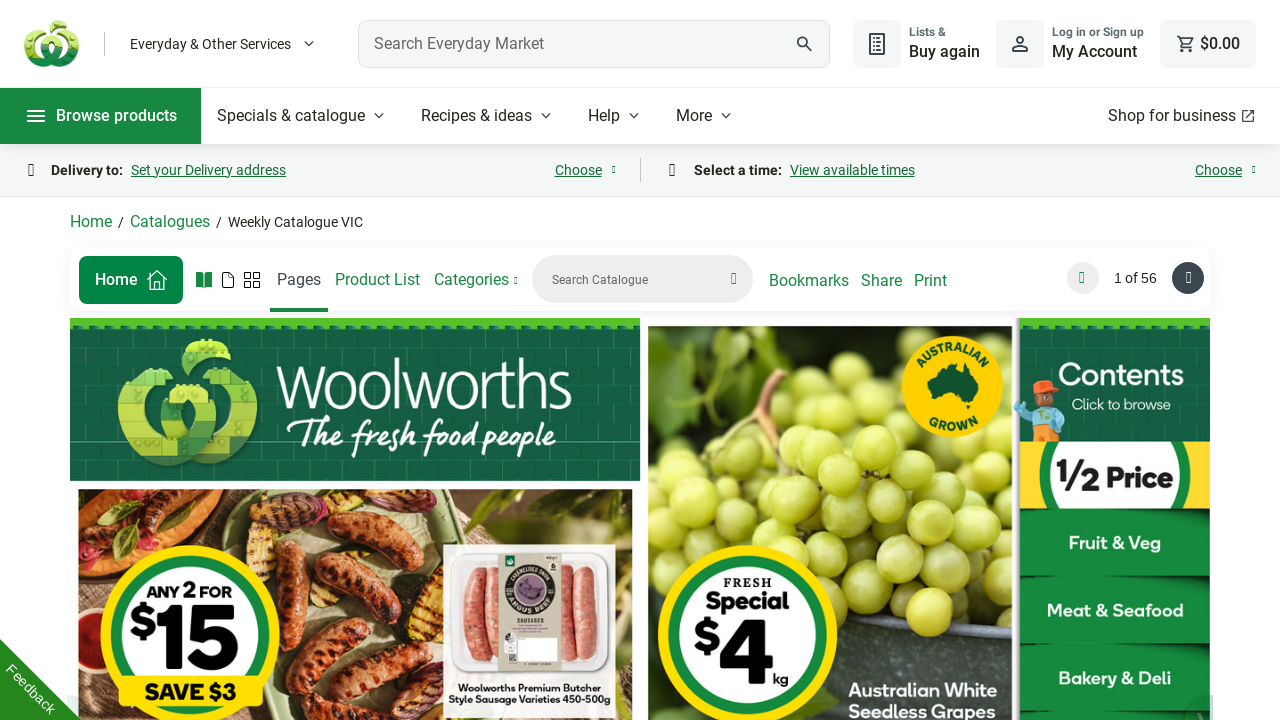